Tests form validation by clicking submit without filling any fields, expecting validation errors to appear (red outline on required fields).

Starting URL: https://demoqa.com/automation-practice-form

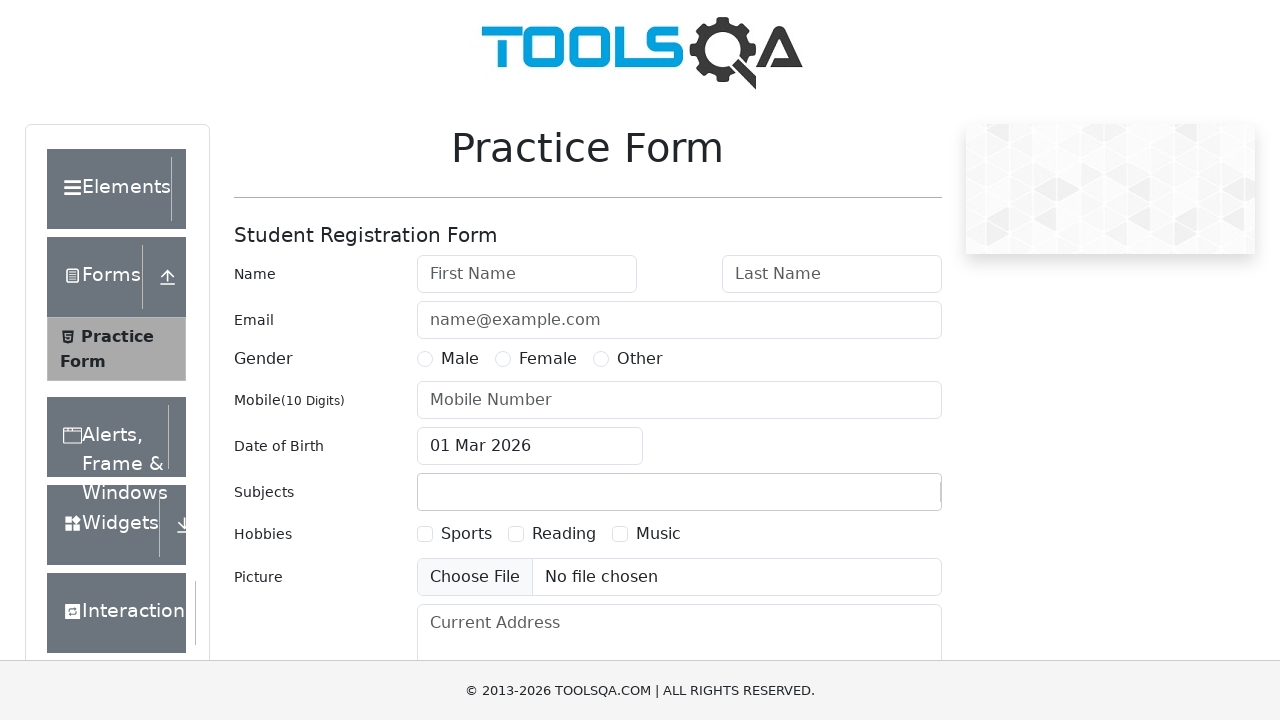

Navigated to automation practice form
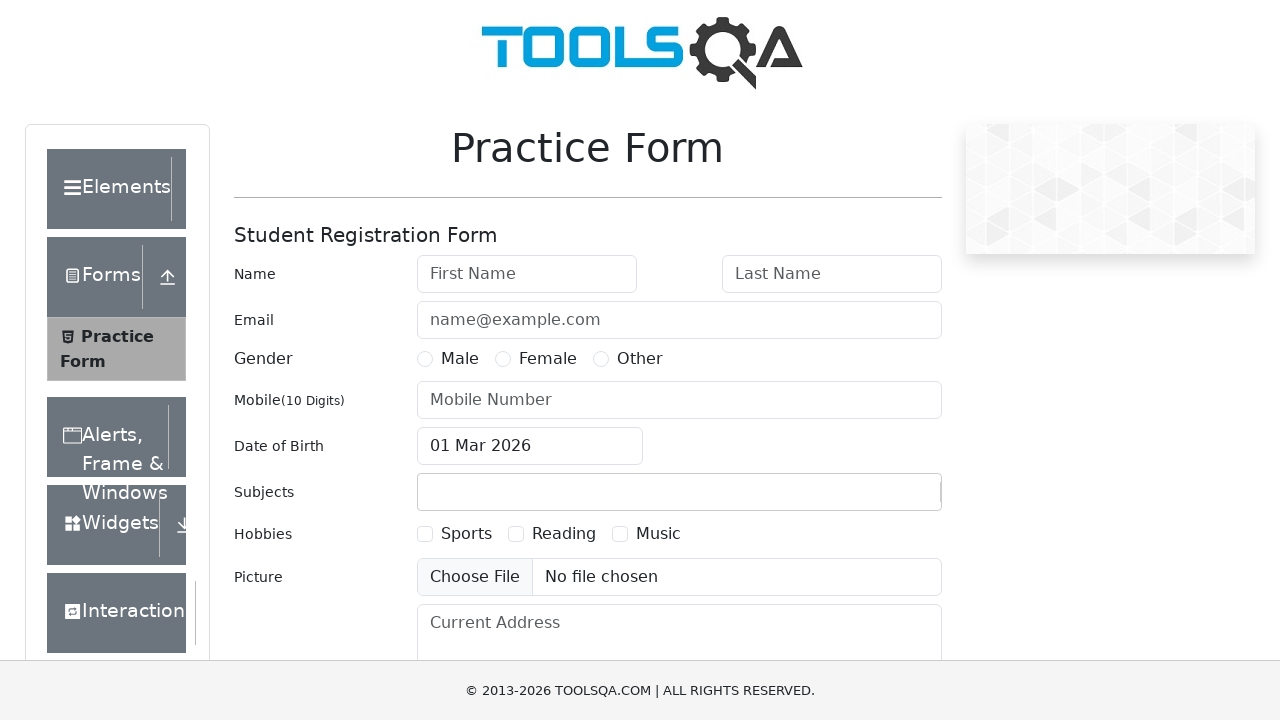

Clicked submit button without filling any form fields at (885, 499) on #submit
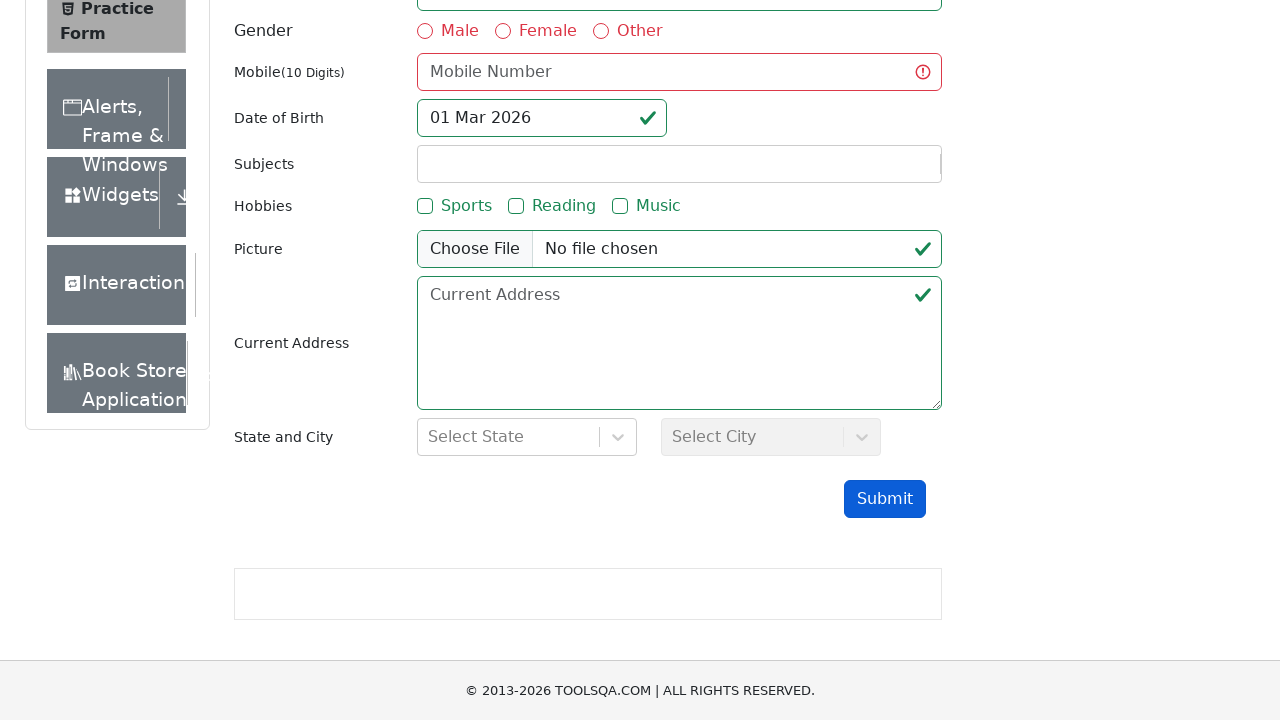

Validation error appeared - first name field shows invalid state with red outline
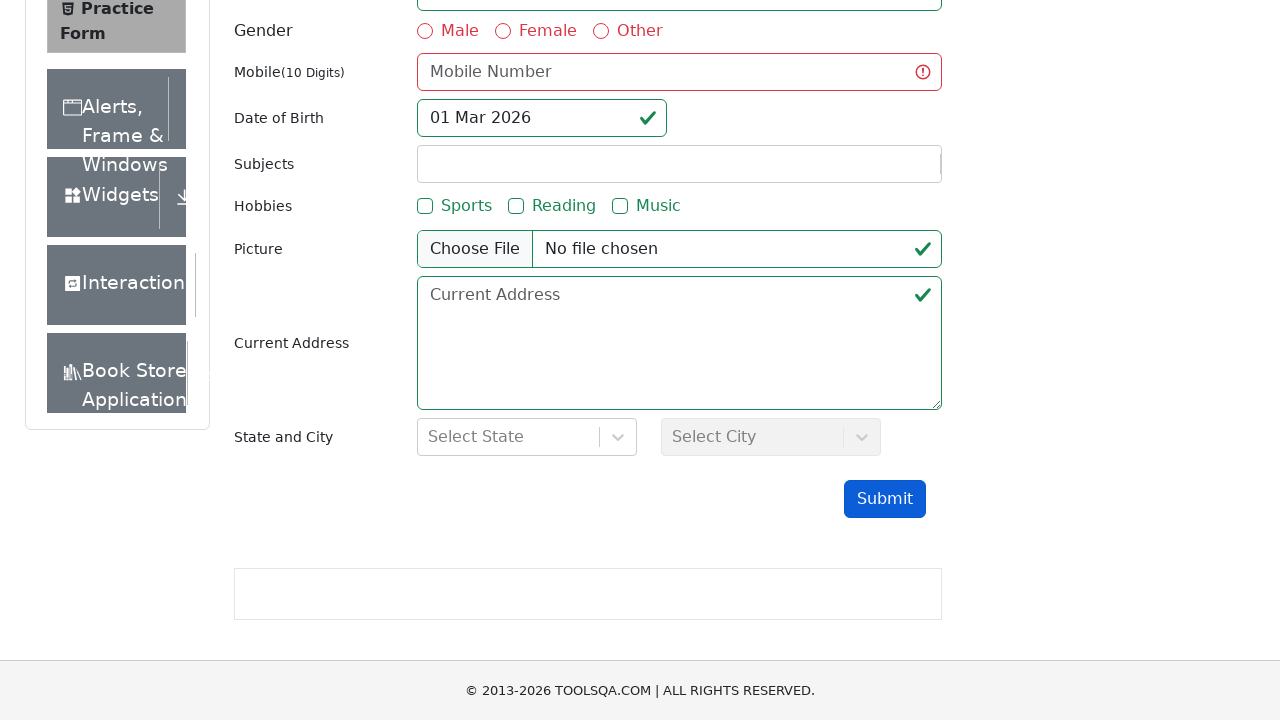

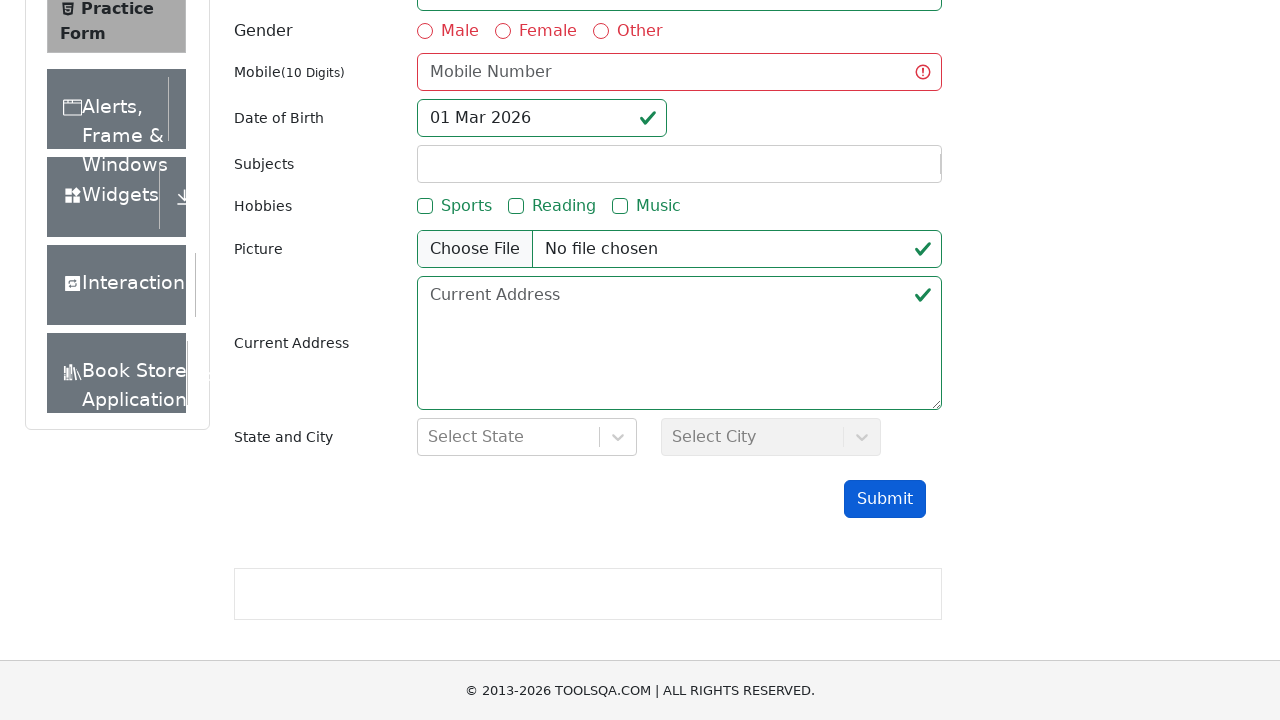